Navigates to DuckDuckGo homepage and retrieves the page title

Starting URL: https://duckduckgo.com/

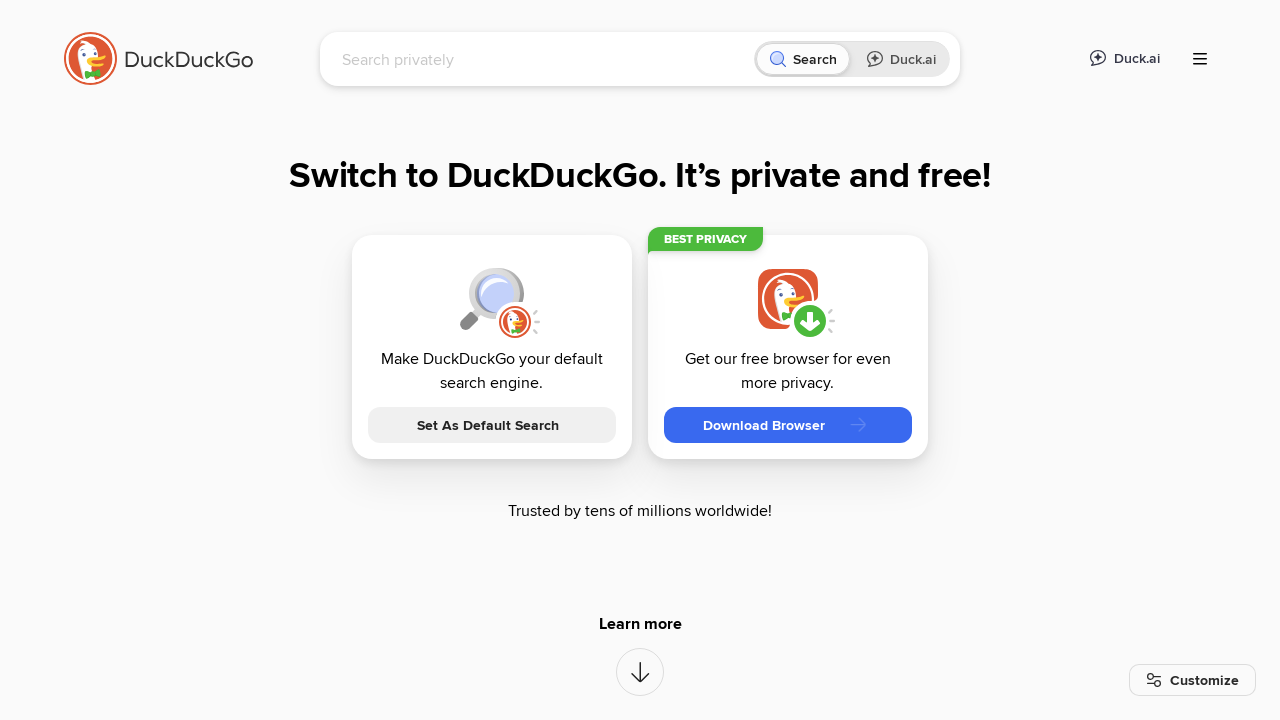

Waited for page to reach domcontentloaded state
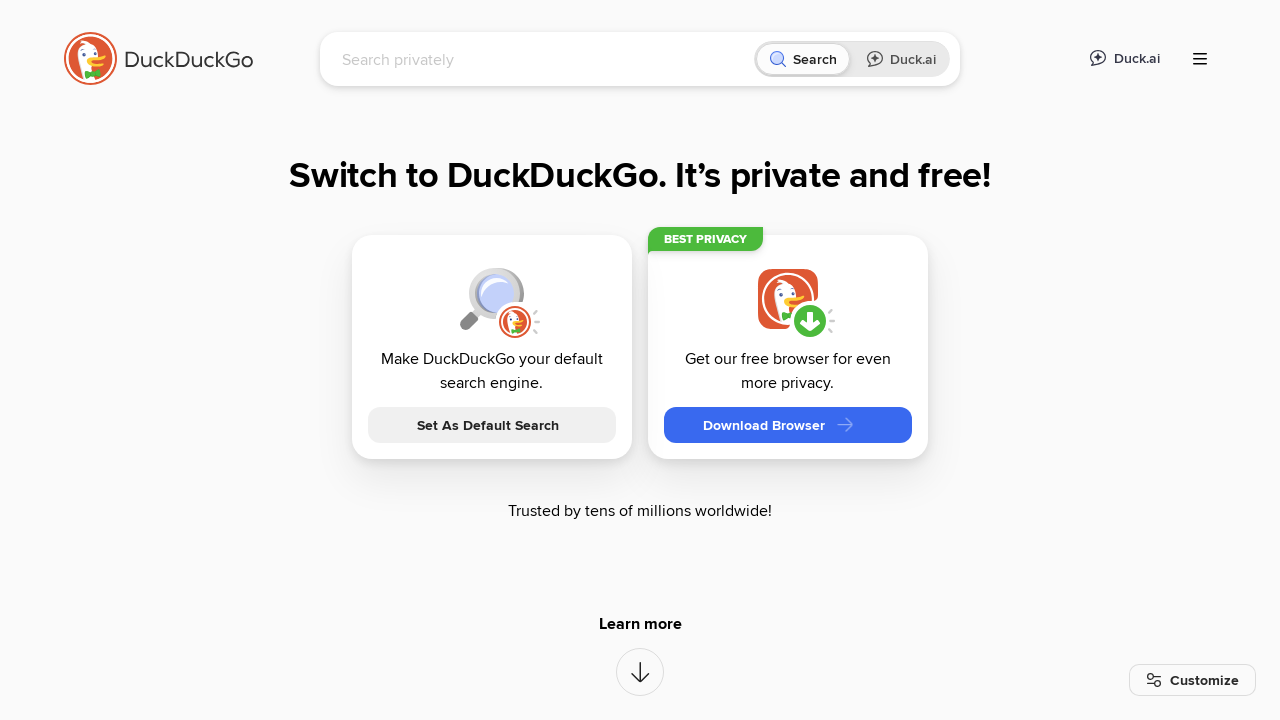

Retrieved page title: DuckDuckGo - Protection. Privacy. Peace of mind.
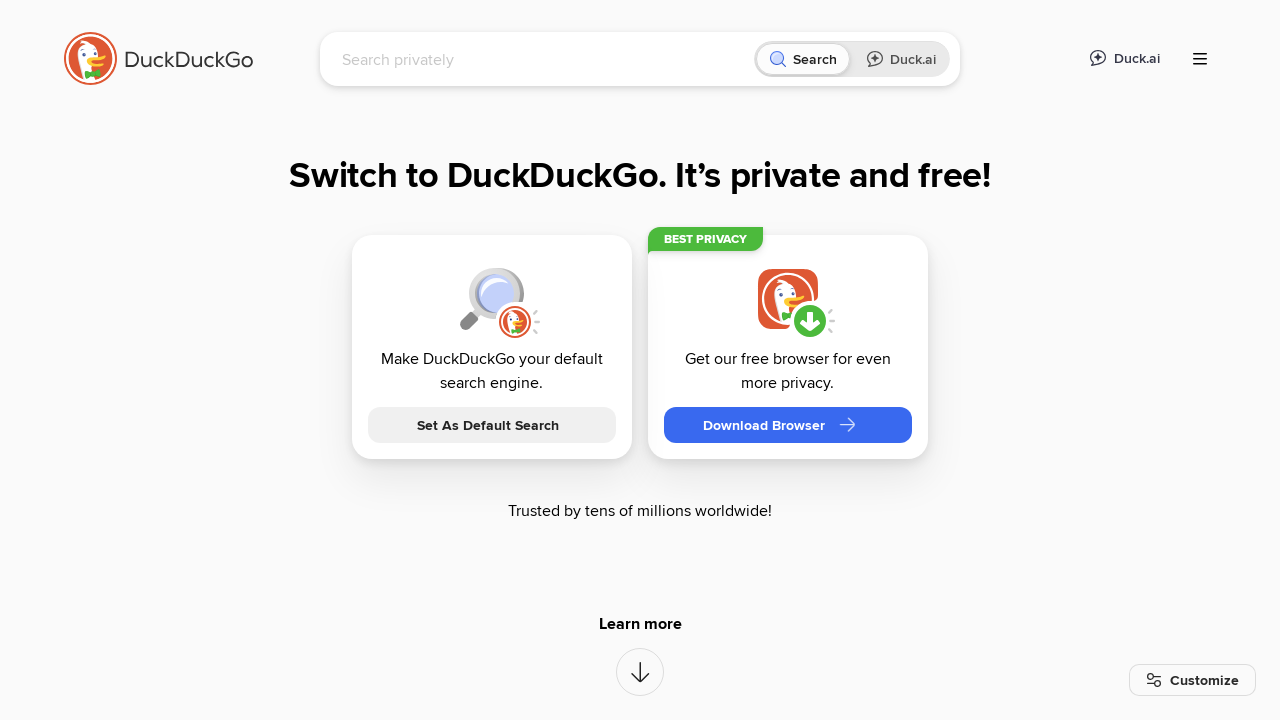

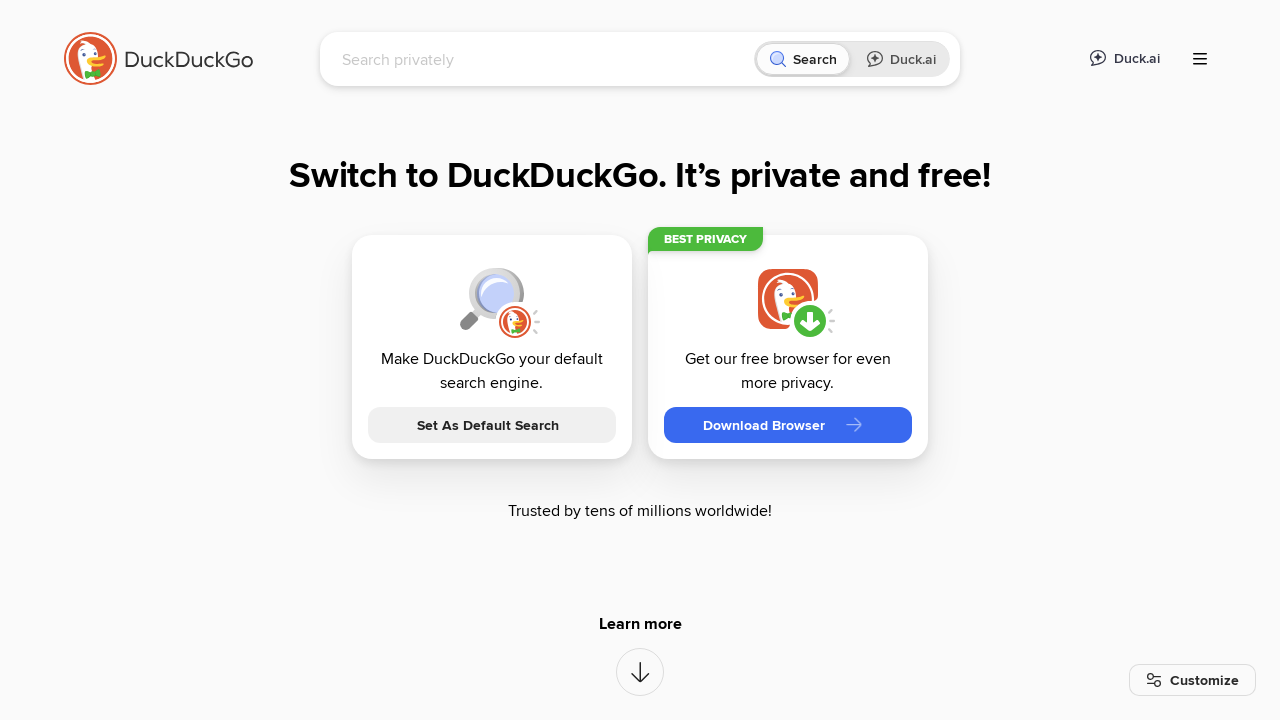